Navigates to Microsoft homepage and verifies the URL redirects to the expected regional page

Starting URL: https://www.microsoft.com

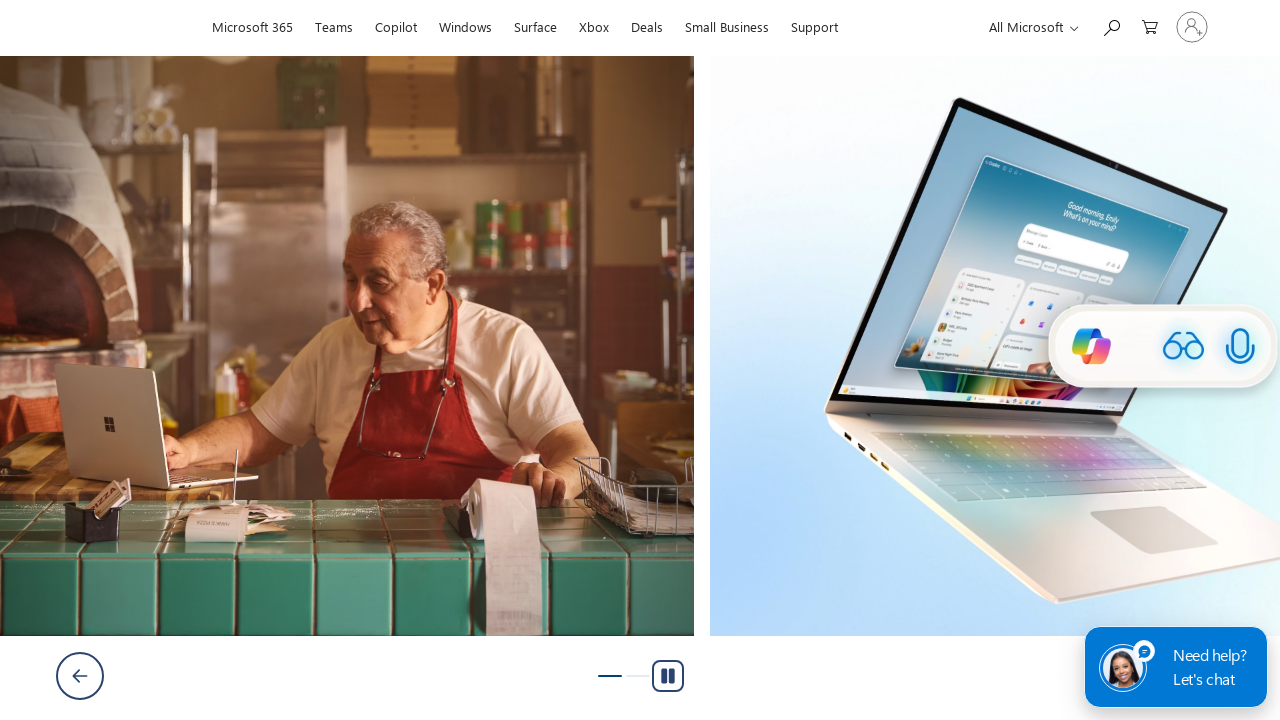

Waited for page to reach networkidle state
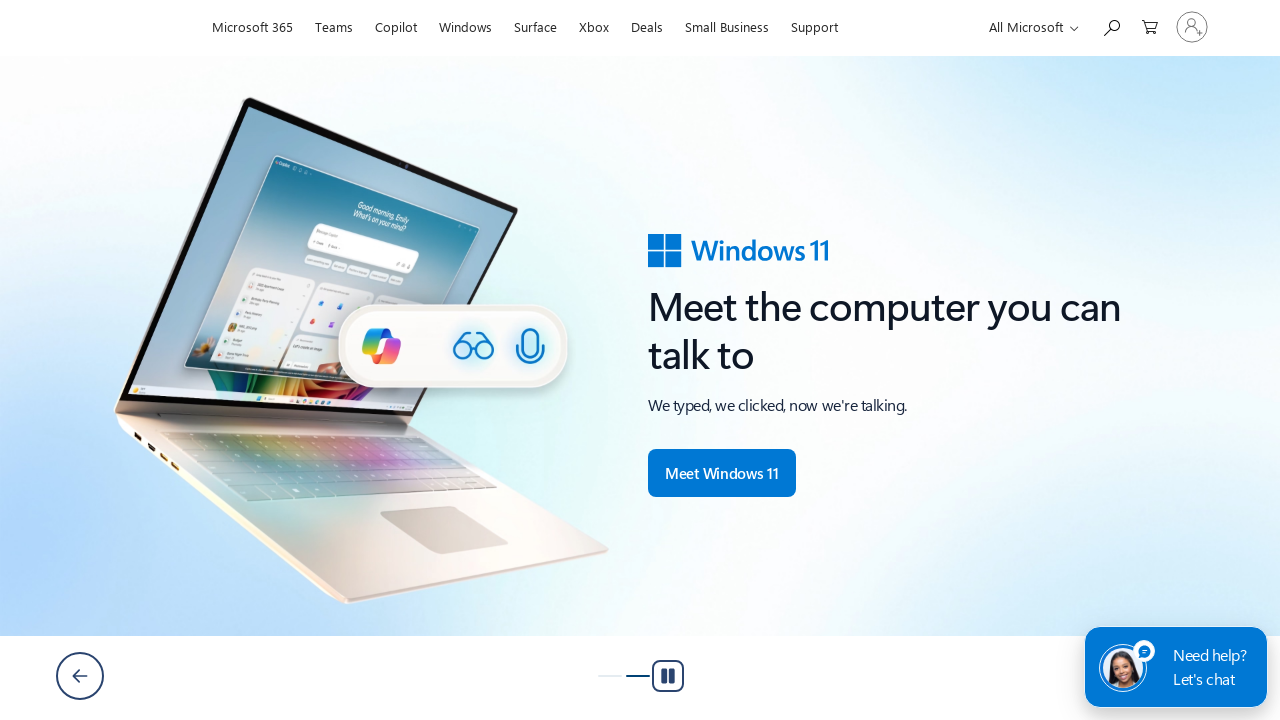

Verified that URL contains 'microsoft.com'
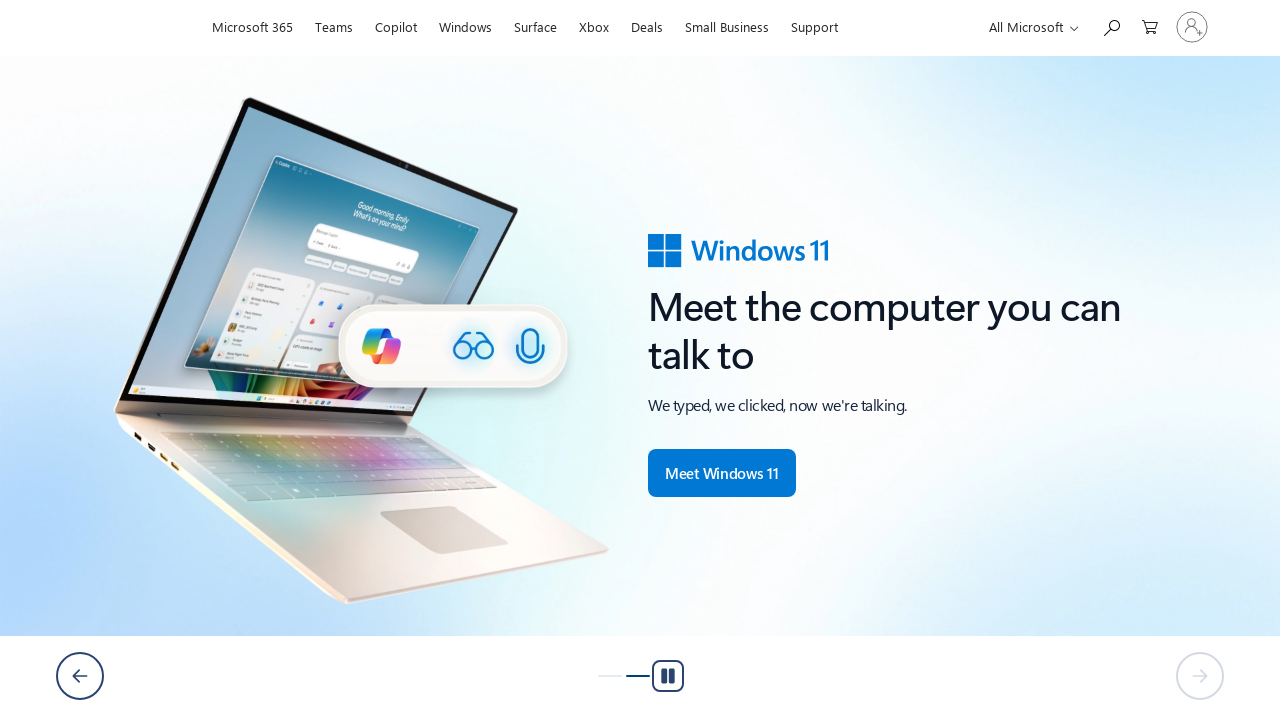

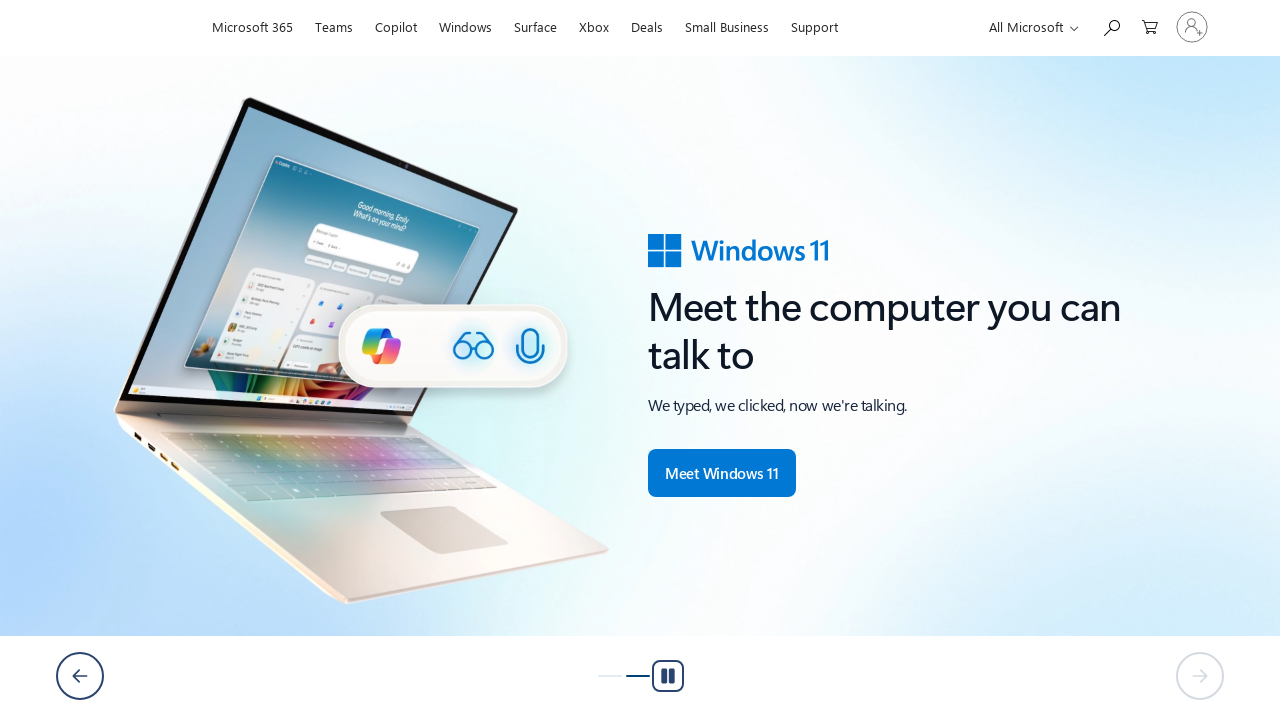